Tests user registration functionality by filling in username, password, and confirm password fields on a registration form

Starting URL: https://practice.expandtesting.com/register

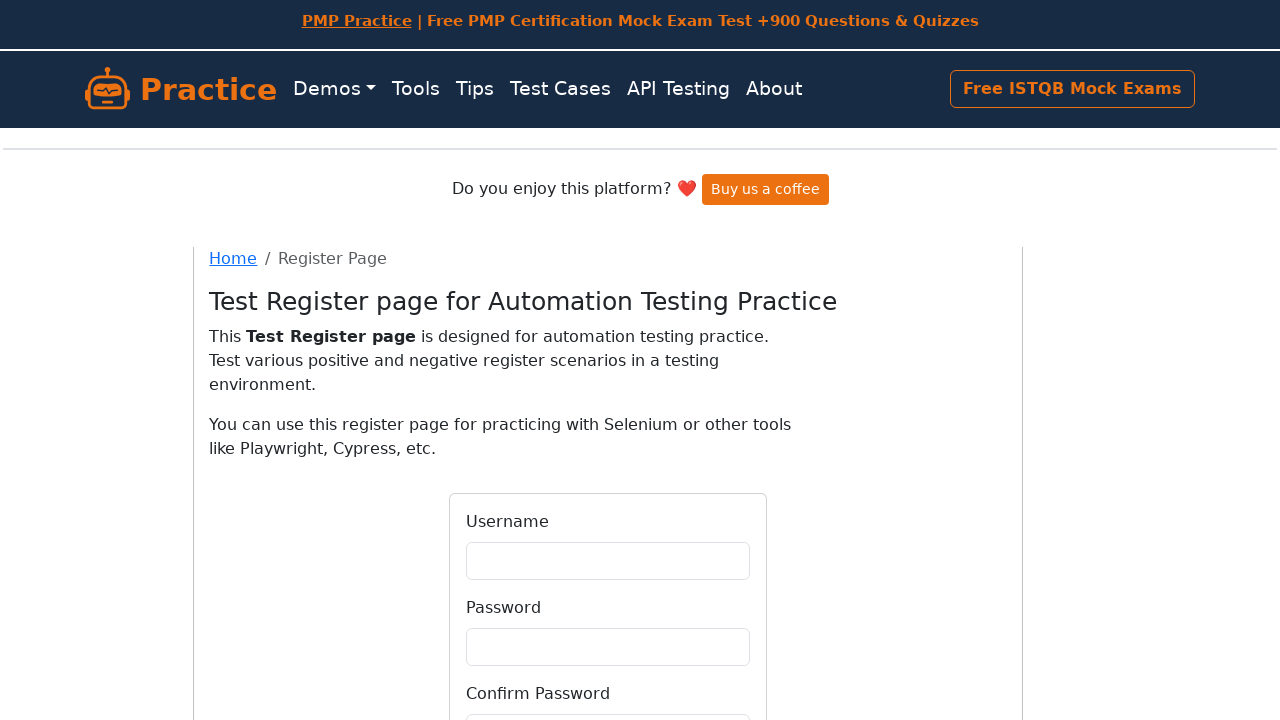

Filled username field with 'AmitTest2024' on input[name='username'], input[id='username'], #username
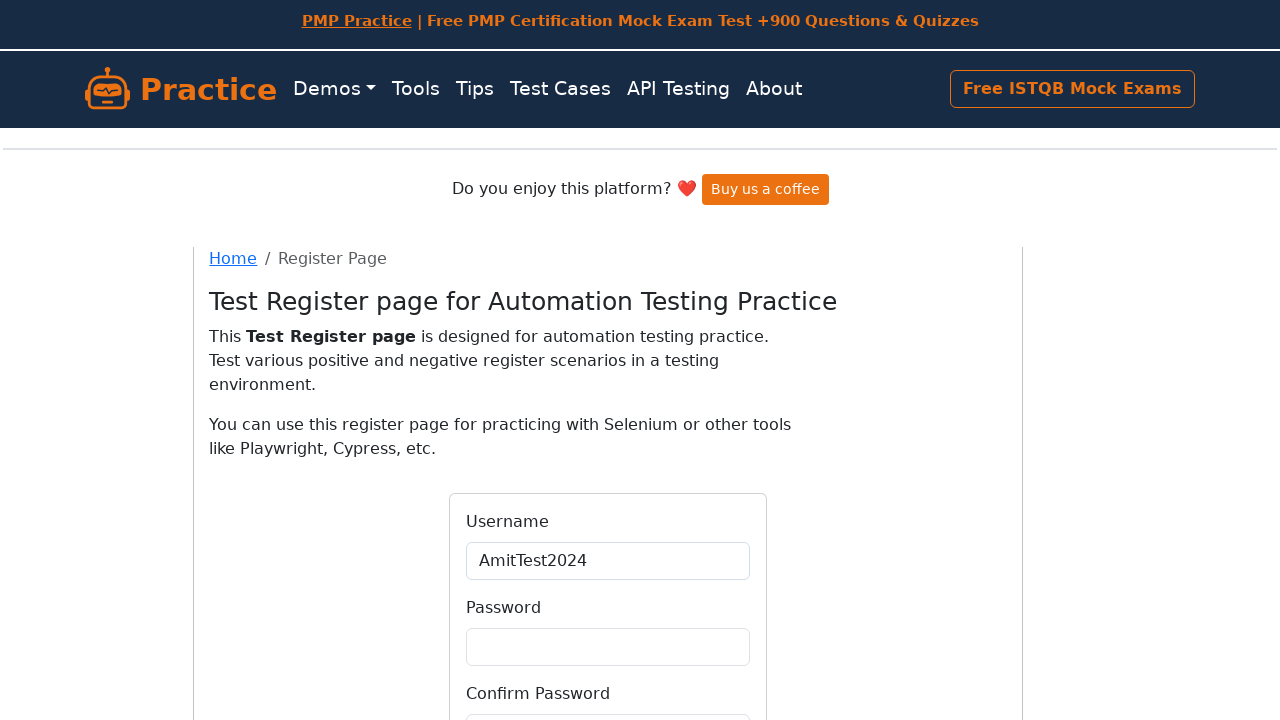

Filled password field with 'SecurePass789' on input[name='password'], input[id='password'], #password
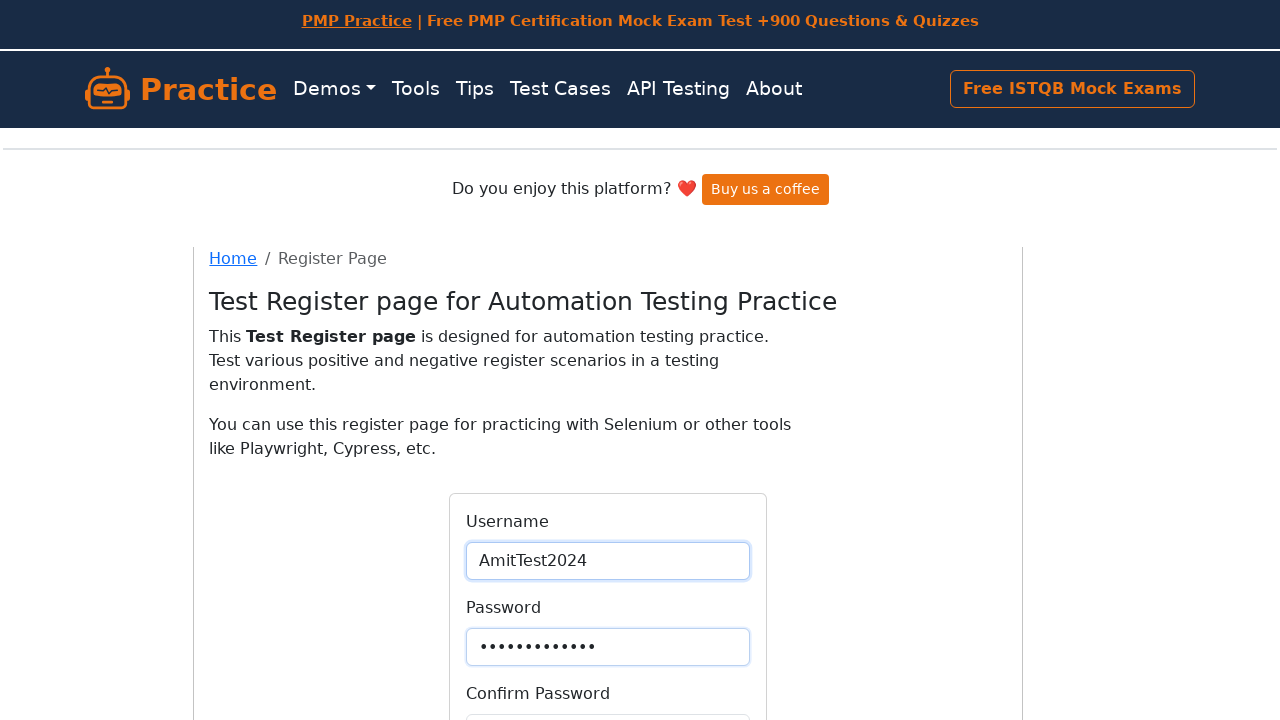

Filled confirm password field with 'SecurePass789' on input[name='confirmPassword'], input[id='confirmPassword'], #confirmPassword
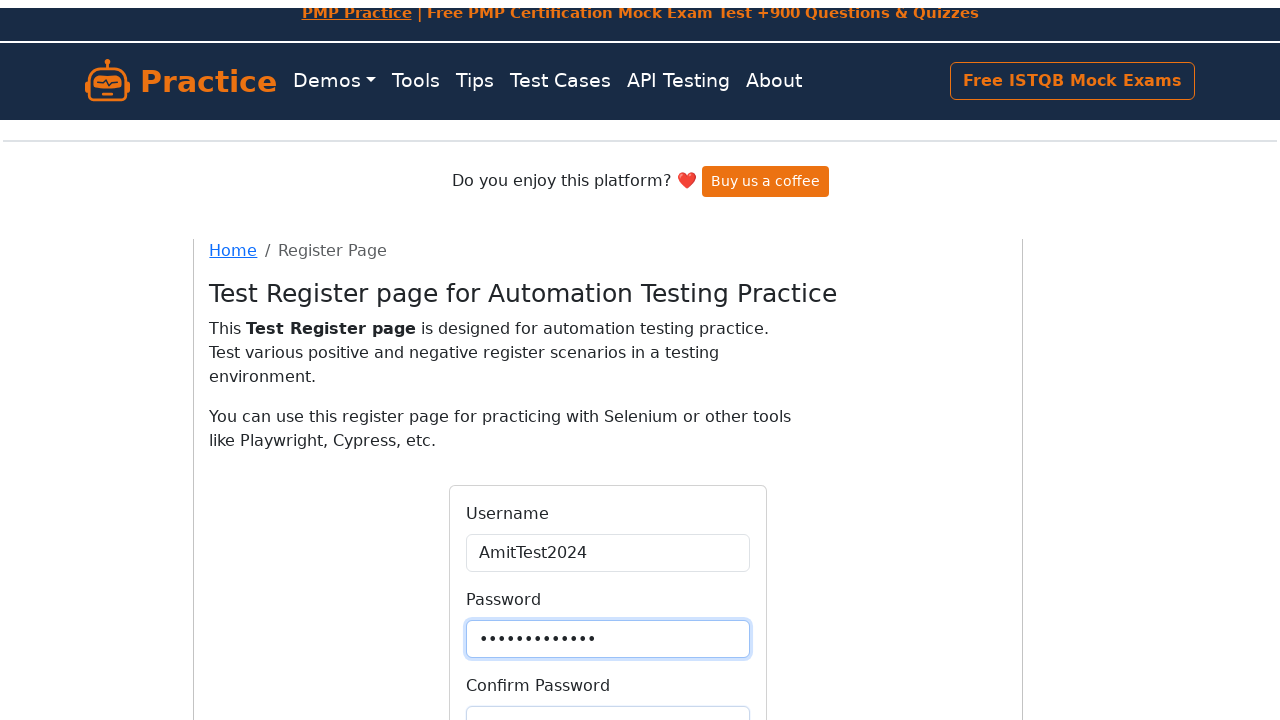

Clicked register/submit button to complete registration at (608, 564) on button[type='submit'], input[type='submit'], #register-btn, .register-button
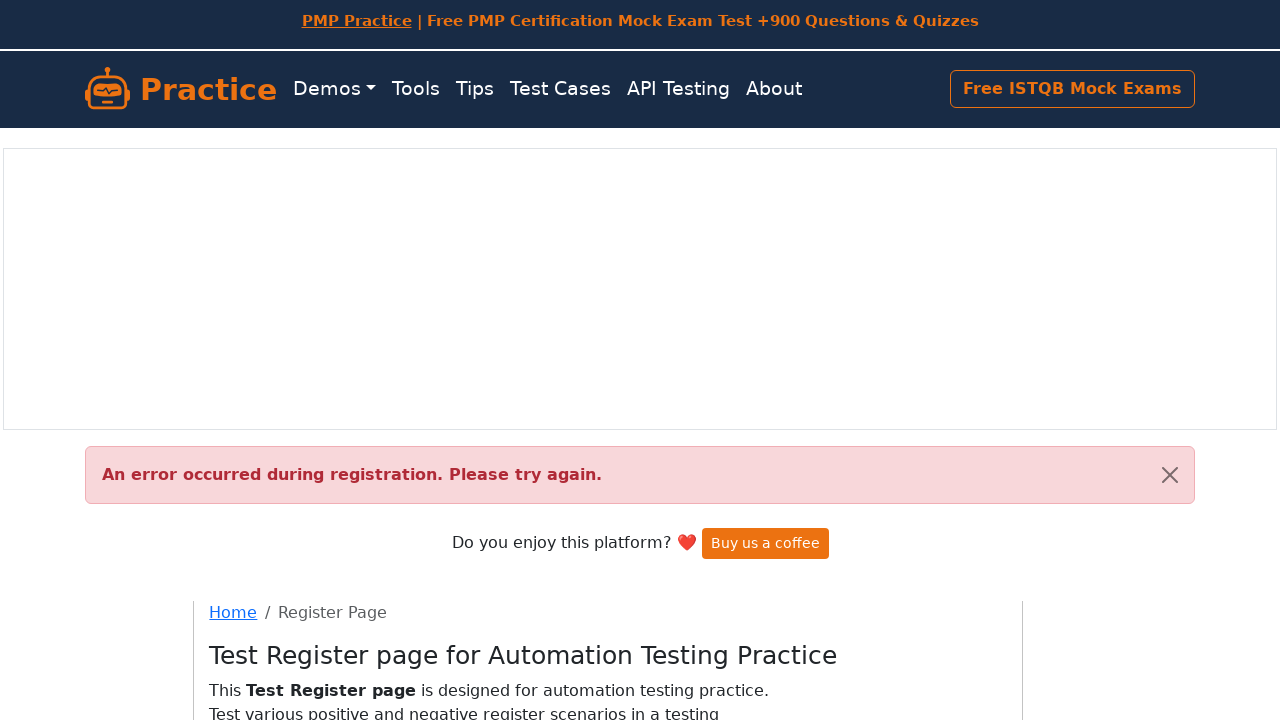

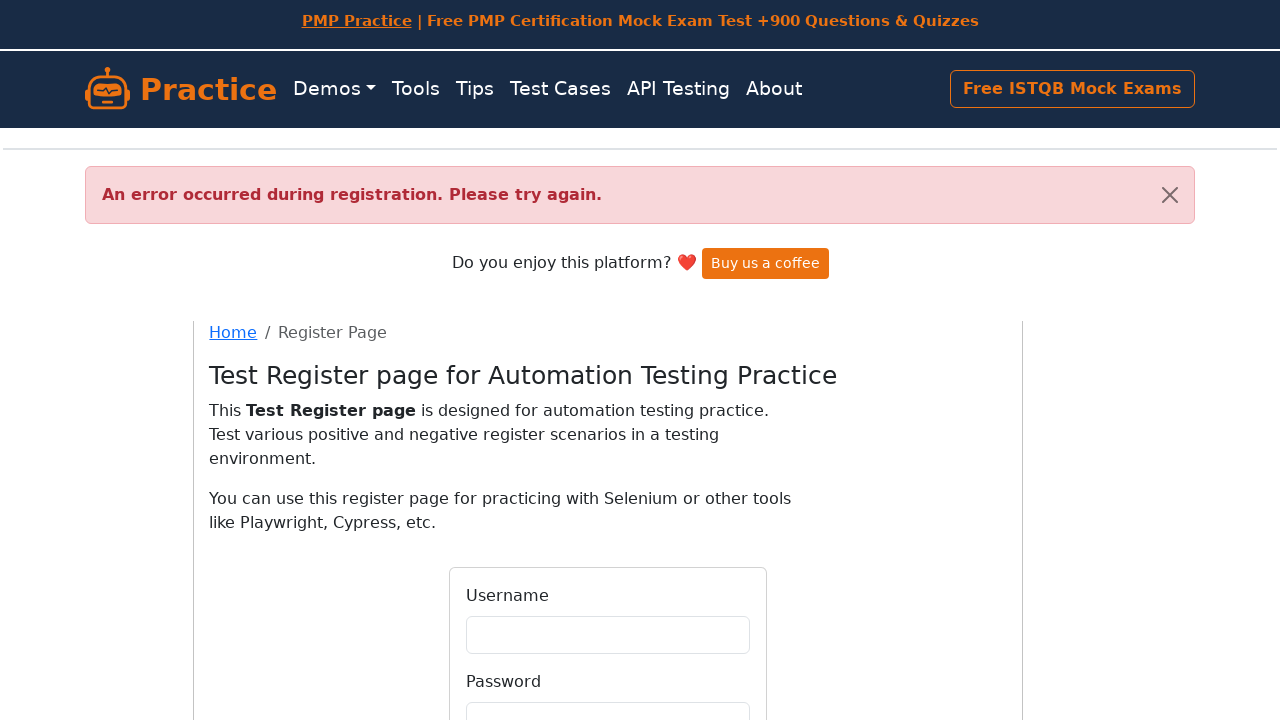